Tests drag and drop functionality by dragging column A to column B and verifying the columns have swapped their content

Starting URL: https://the-internet.herokuapp.com/drag_and_drop

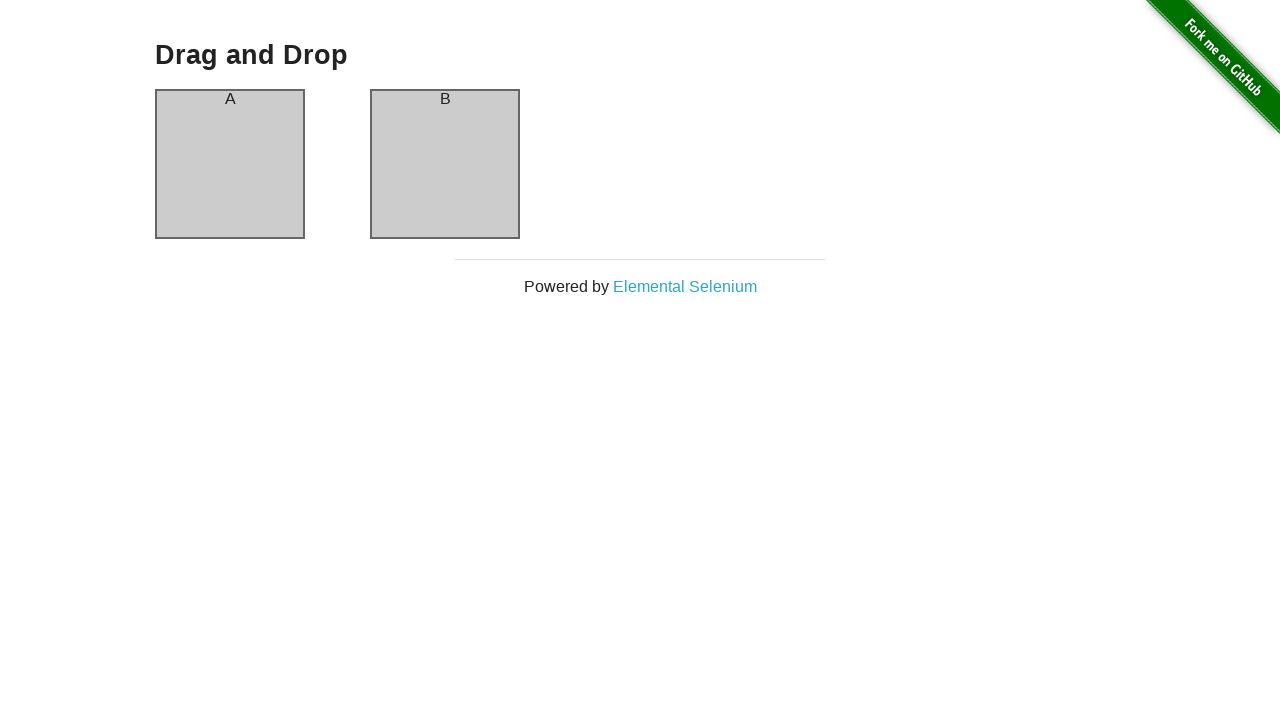

Dragged column A and dropped it onto column B at (445, 164)
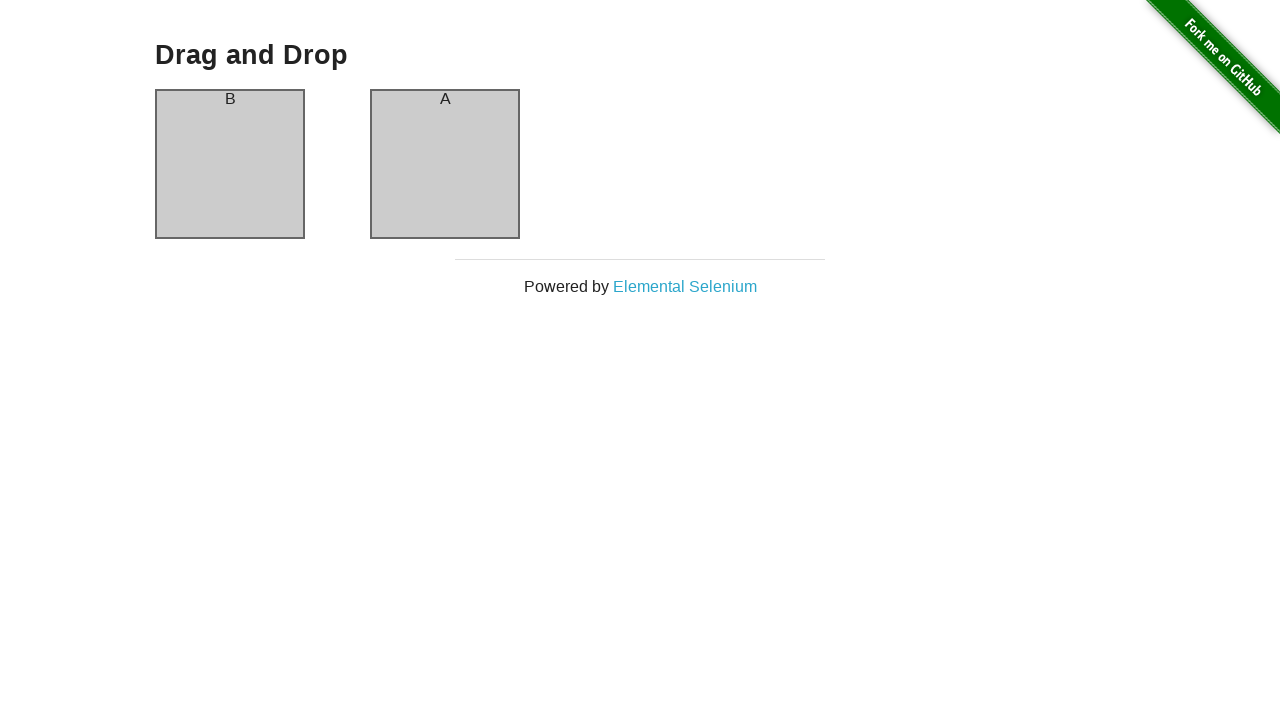

Verified that column A now contains text 'B'
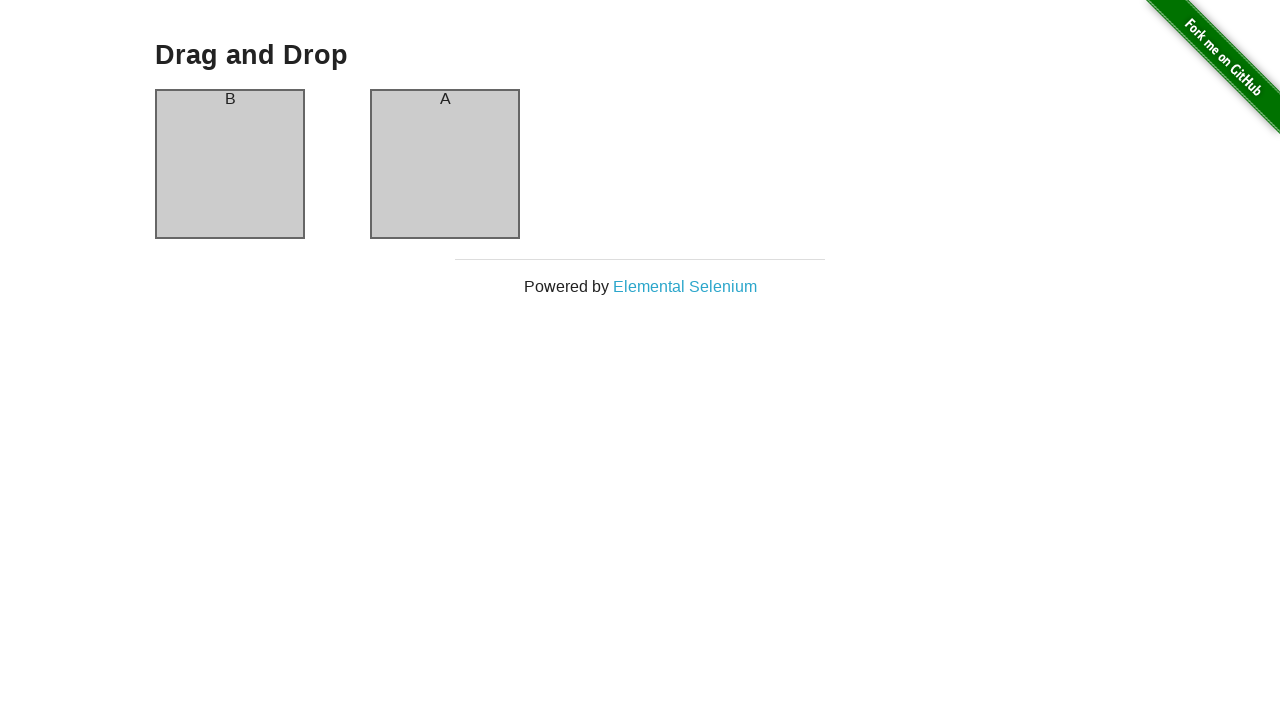

Verified that column B now contains text 'A'
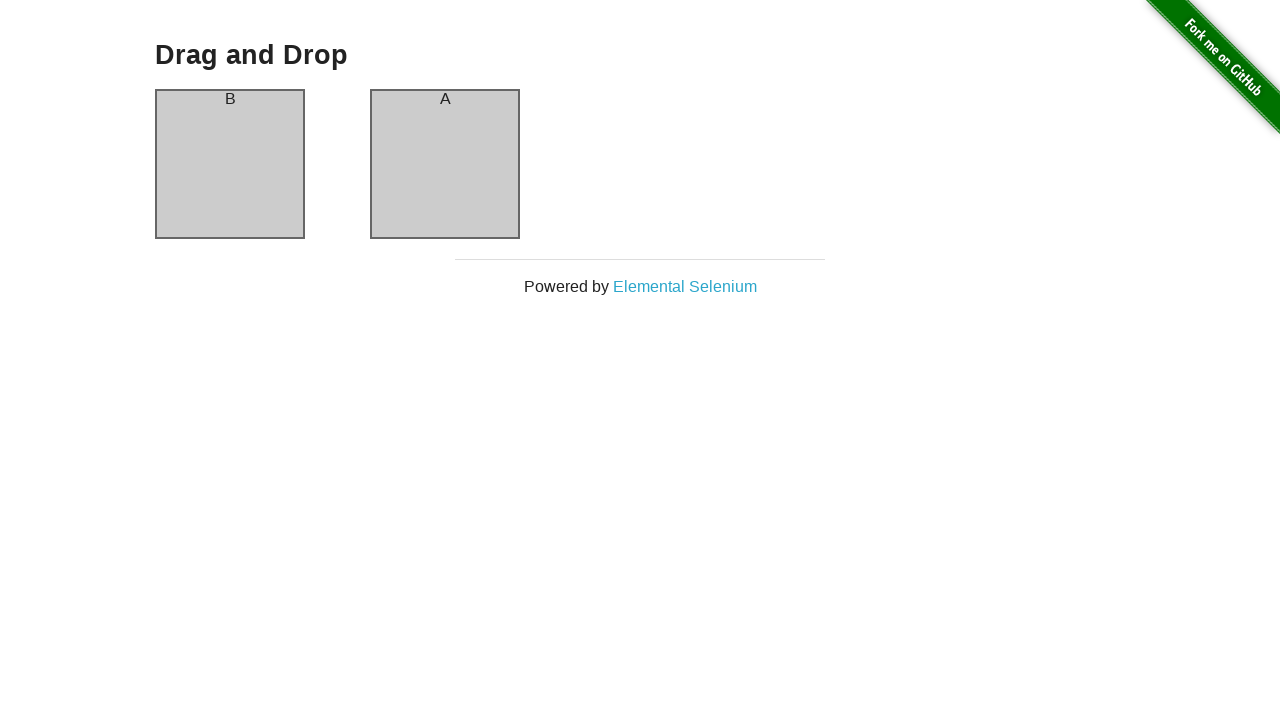

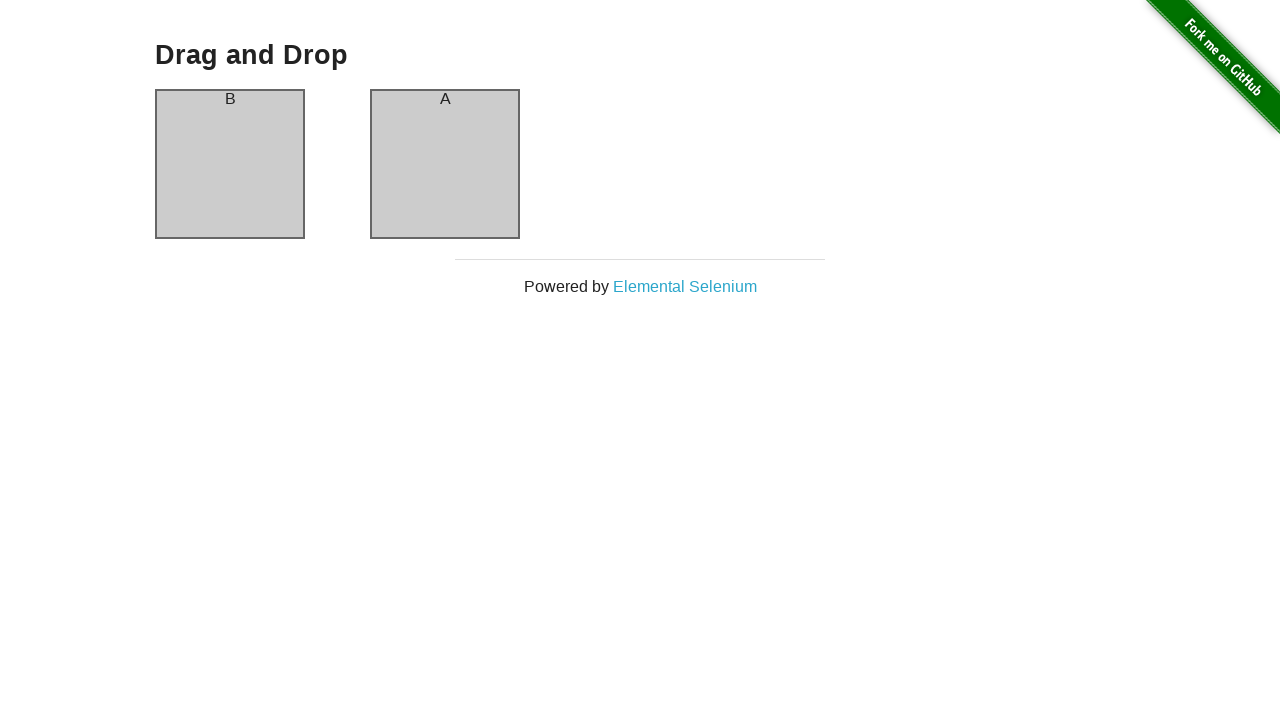